Tests drag and drop functionality by dragging element A to element B's position and verifying the elements swap places

Starting URL: https://the-internet.herokuapp.com/drag_and_drop

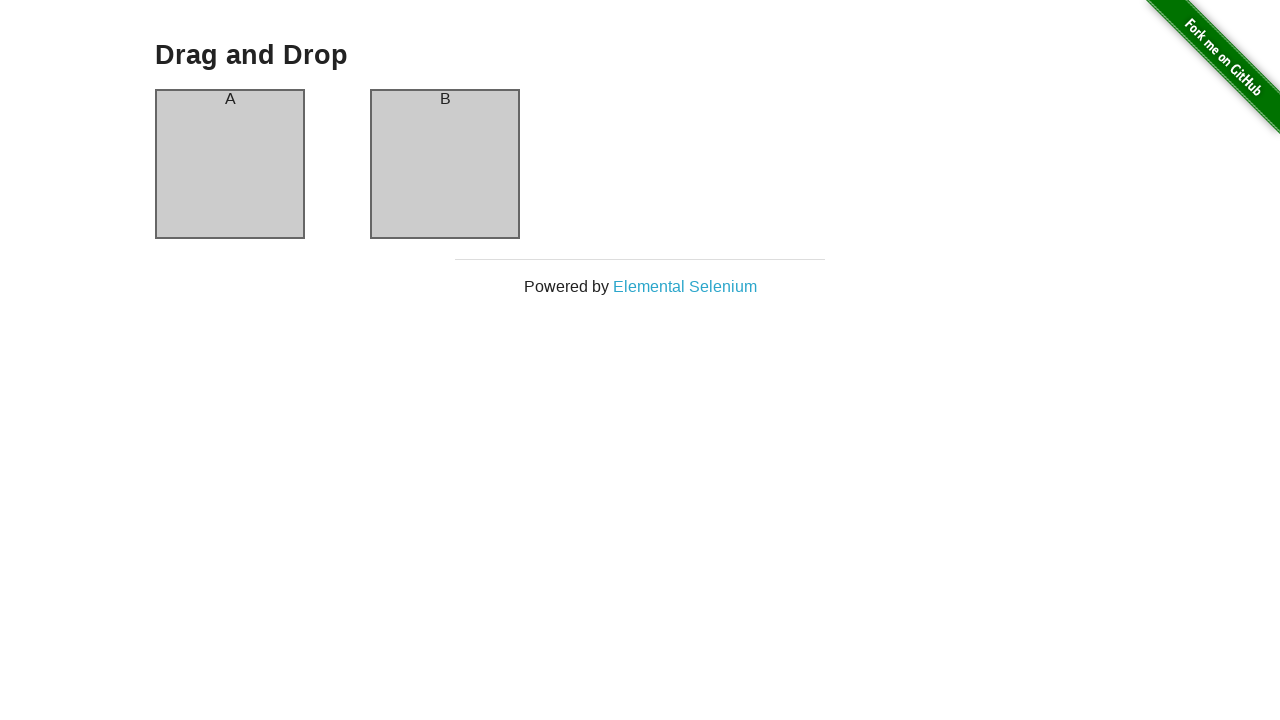

Dragged element A to element B's position at (445, 164)
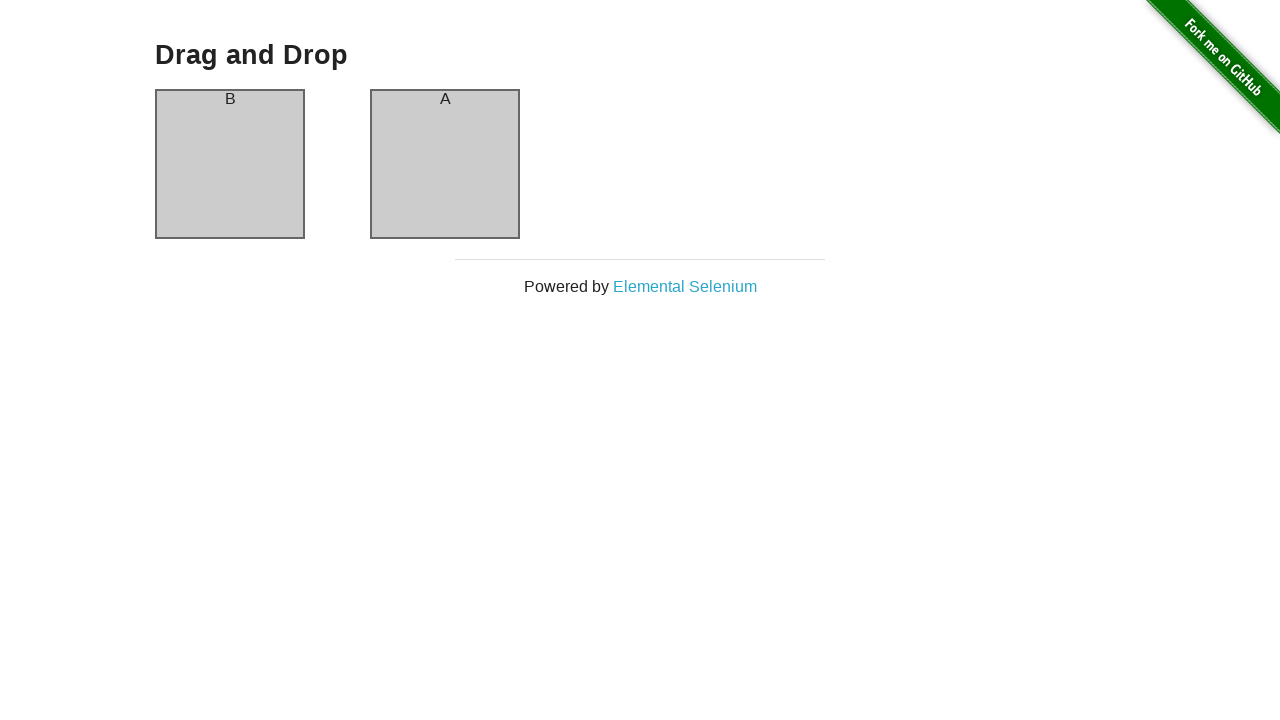

Verified that column A now displays 'B' after drag and drop
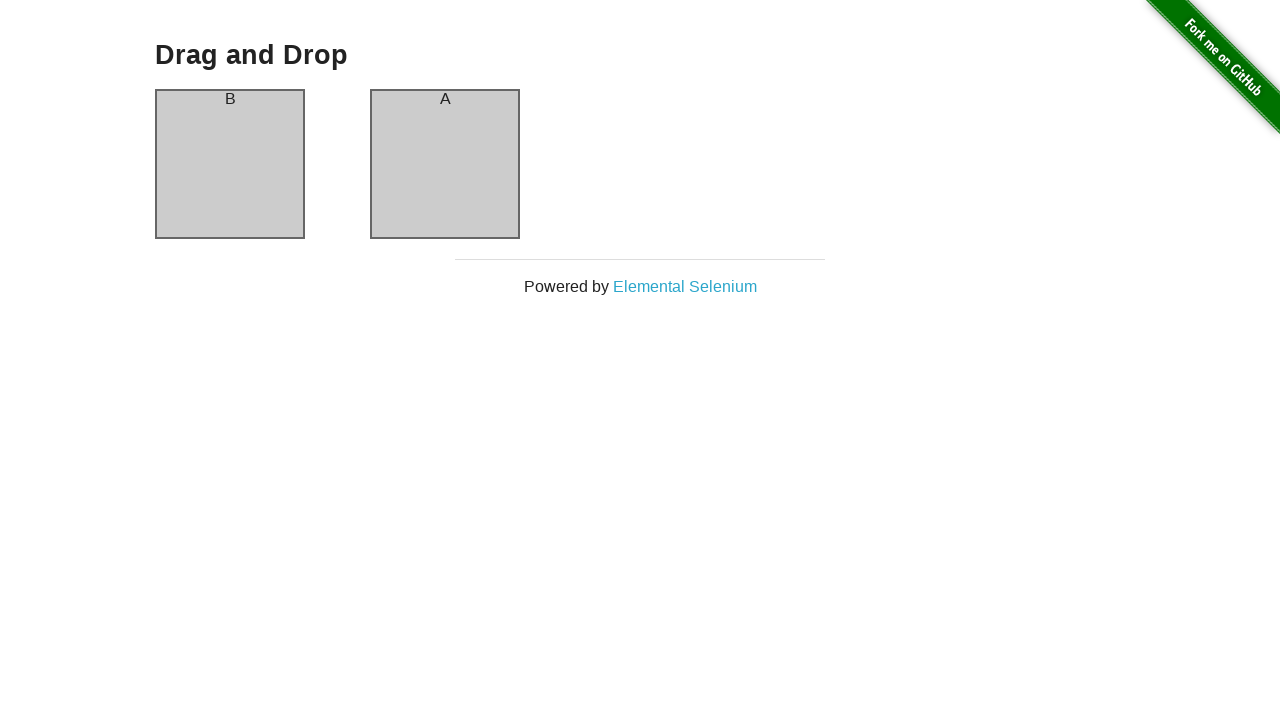

Verified that column B now displays 'A' after drag and drop
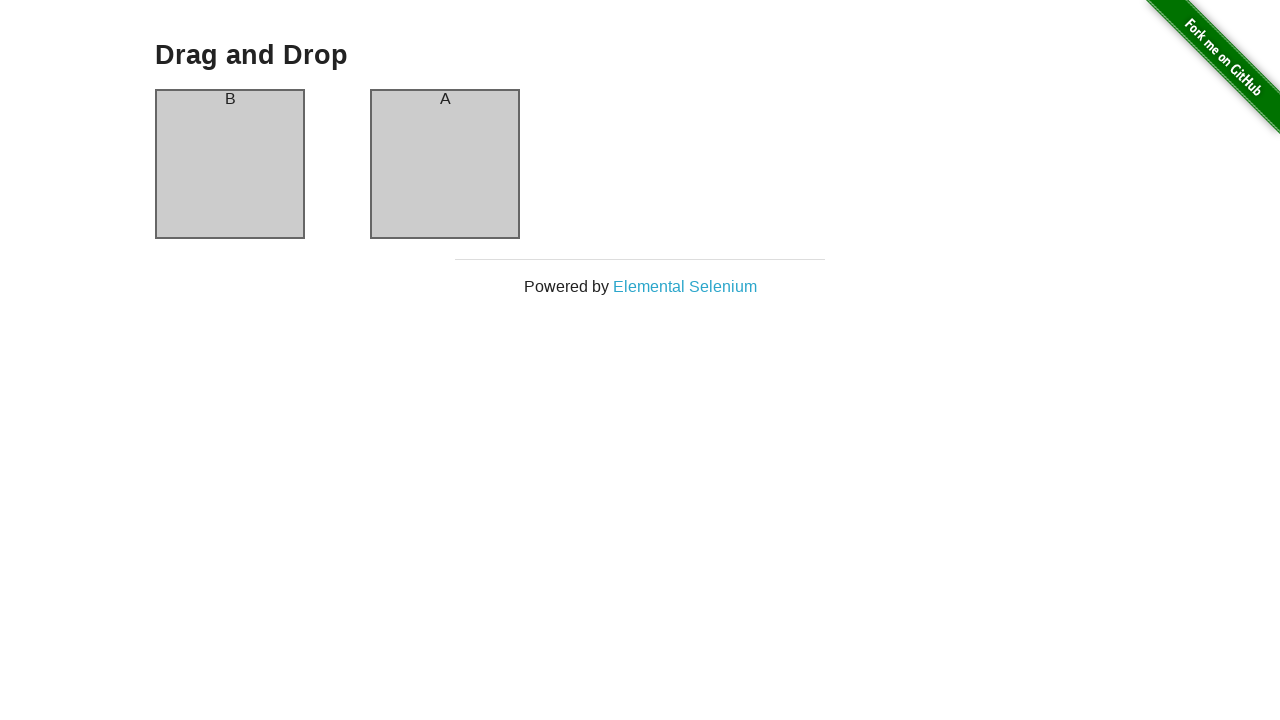

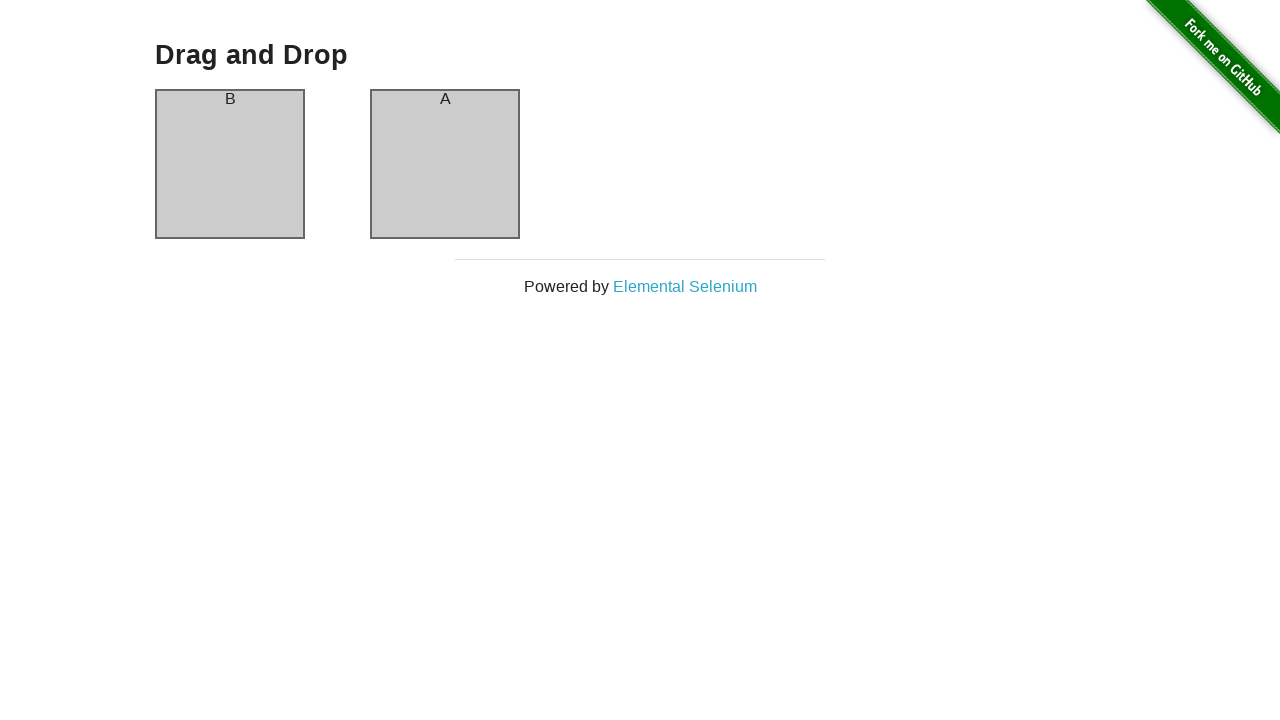